Tests dynamic control functionality by clicking enable button and waiting for input field to become interactive before entering text

Starting URL: https://practice.cydeo.com/dynamic_controls

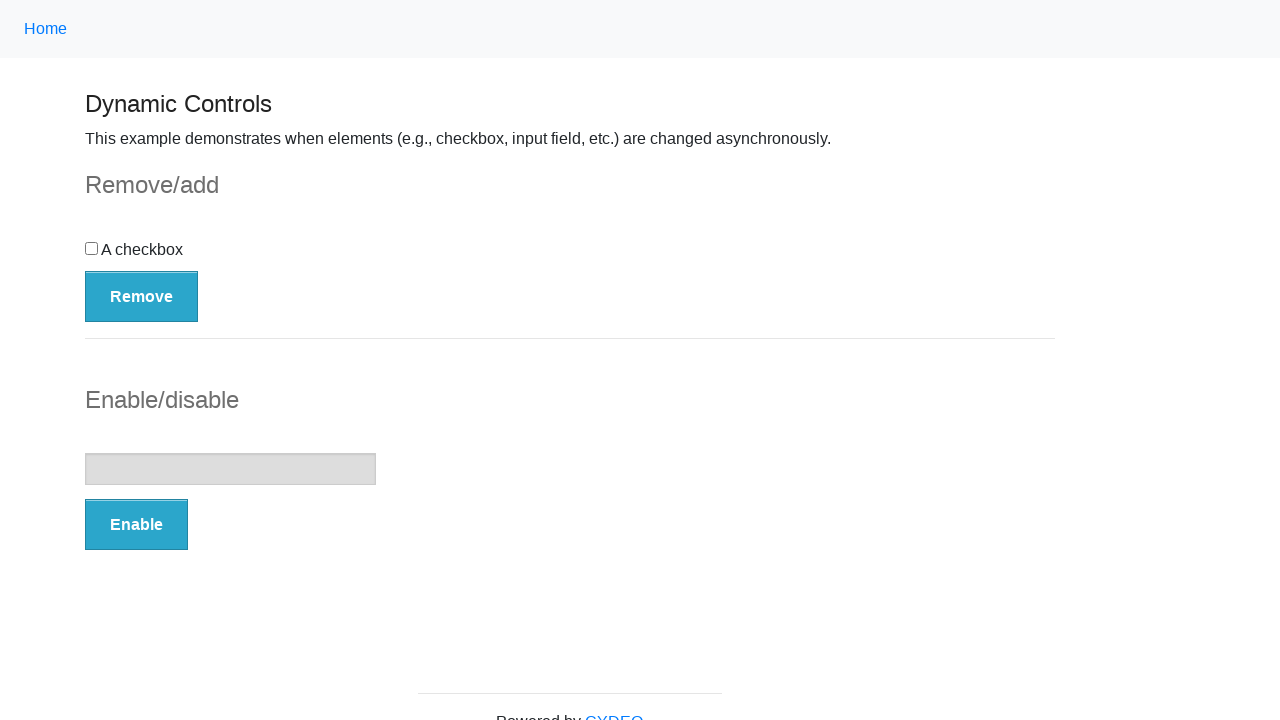

Clicked Enable button to trigger dynamic behavior at (136, 525) on xpath=//button[.='Enable']
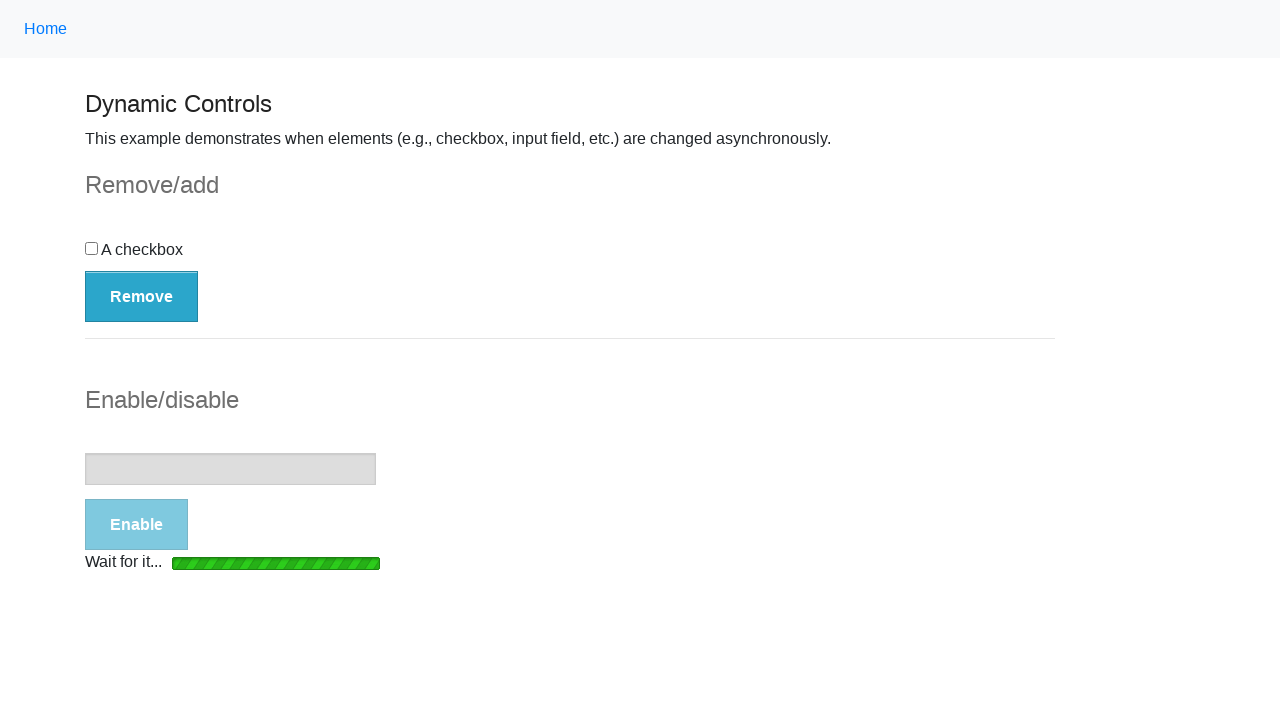

Waited for input field to become enabled
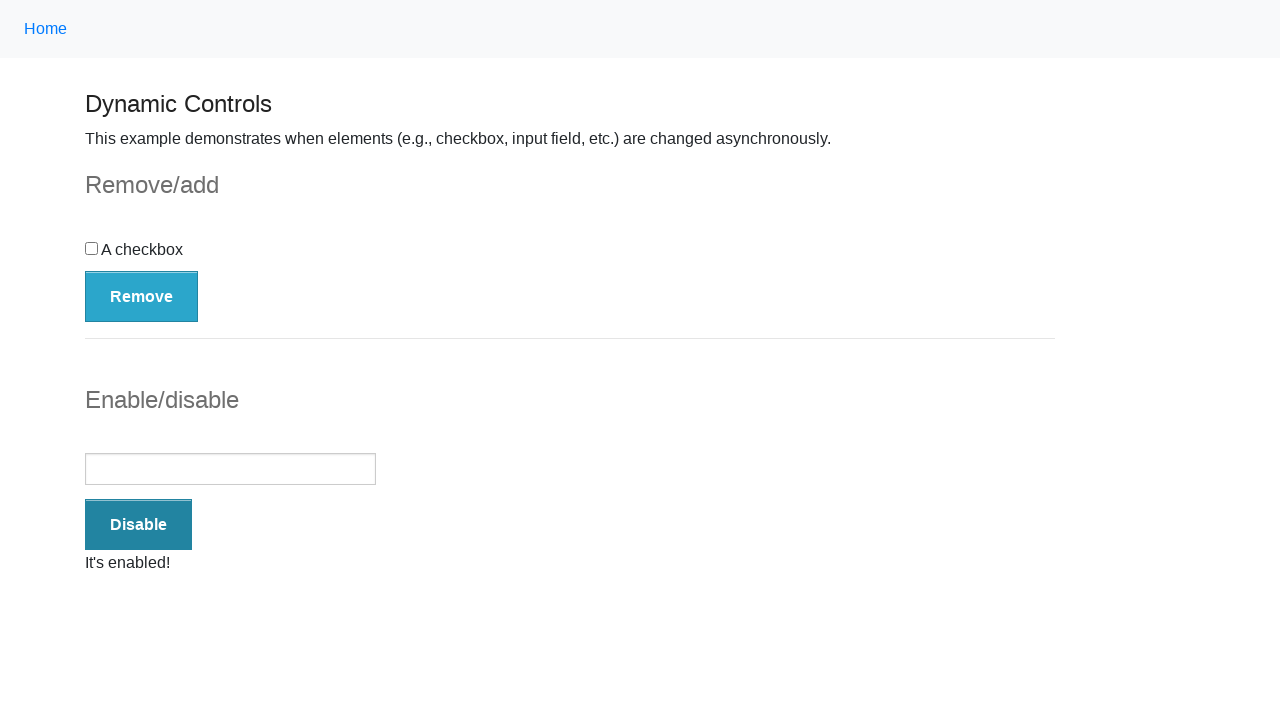

Entered text 'HELLO WORLD' into the now-enabled input field on form#input-example>input
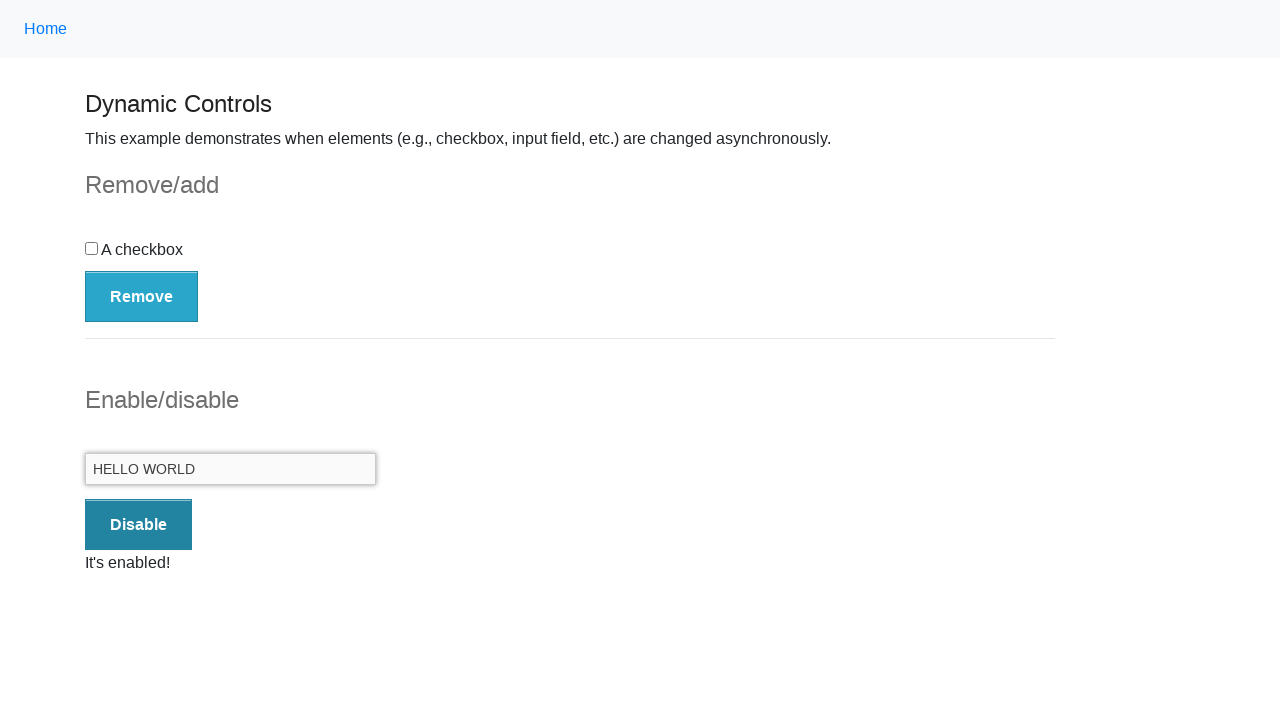

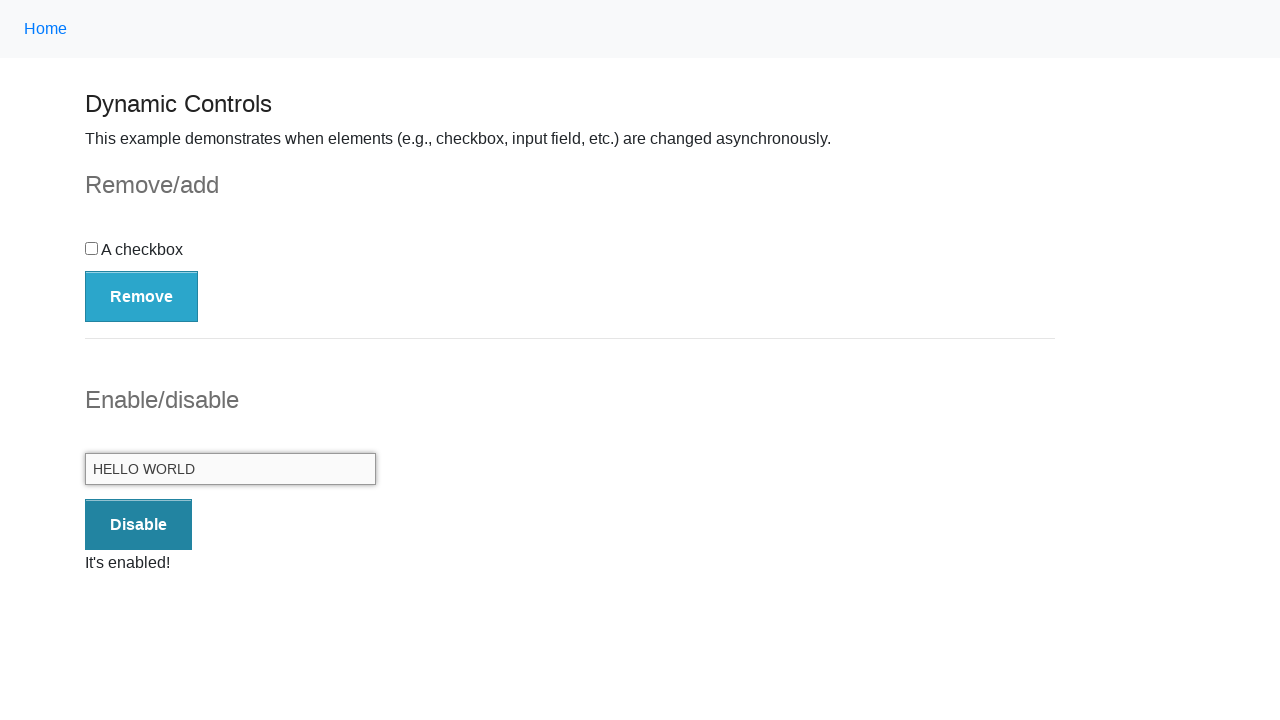